Tests interacting with an element inside a single shadow DOM by locating the shadow root and typing into an input field within it

Starting URL: https://selectorshub.com/xpath-practice-page/

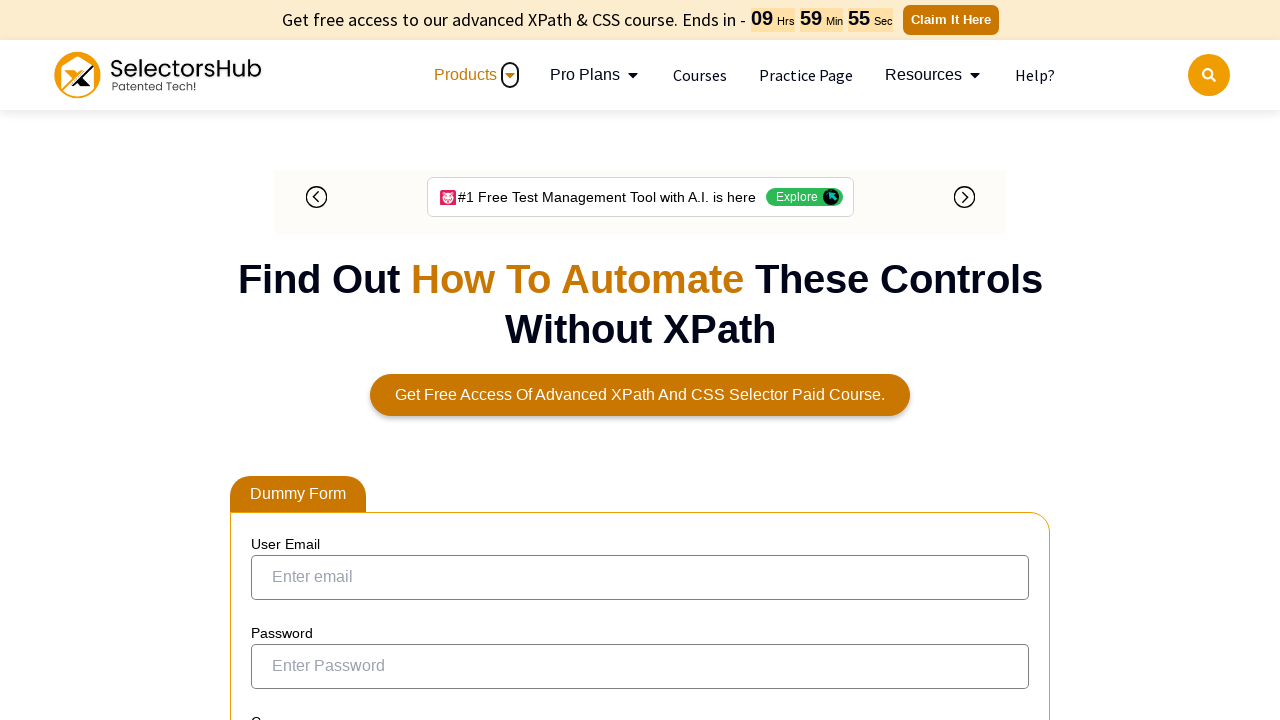

Located shadow host element with ID 'userName'
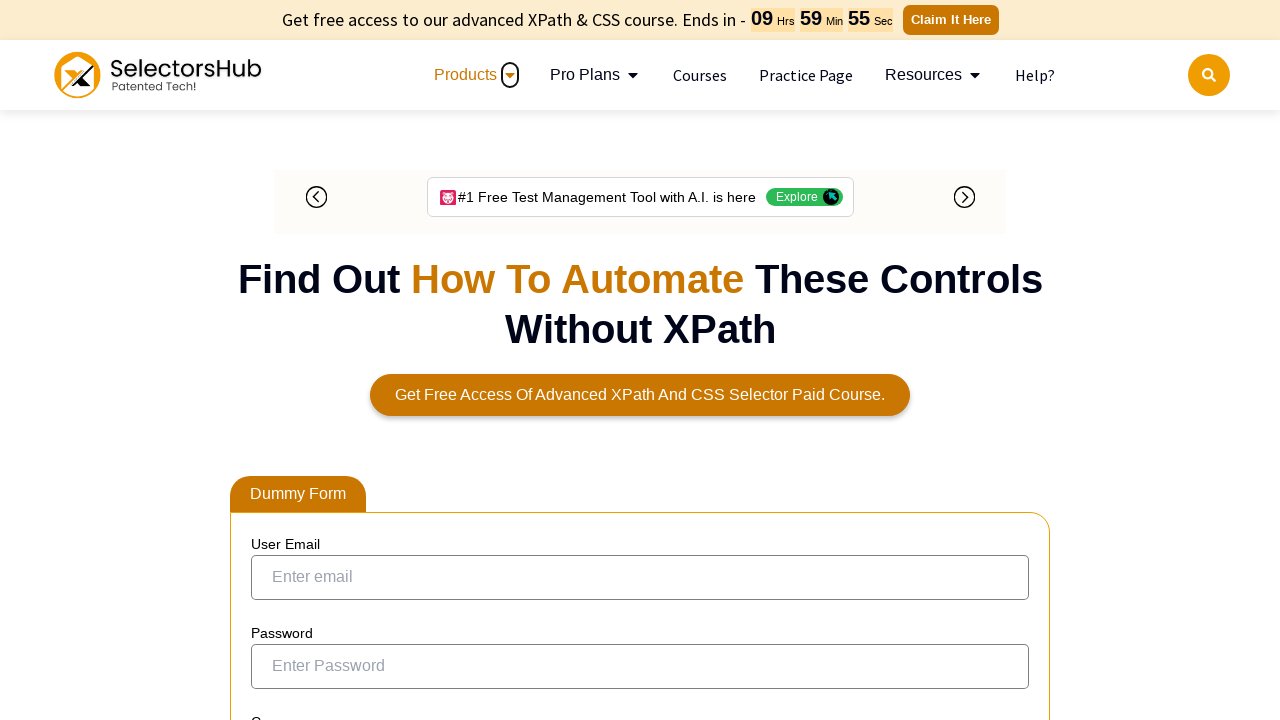

Filled input field with ID 'kils' inside shadow DOM with text 'slm' on #userName >> #kils
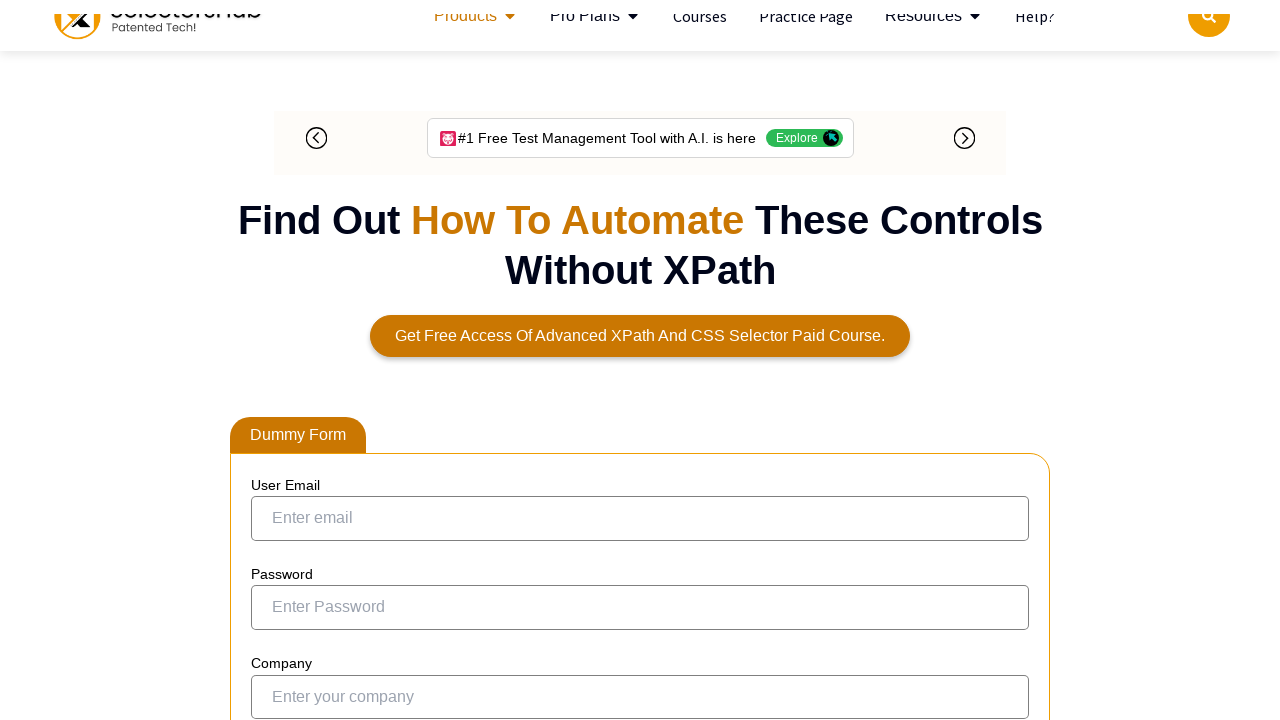

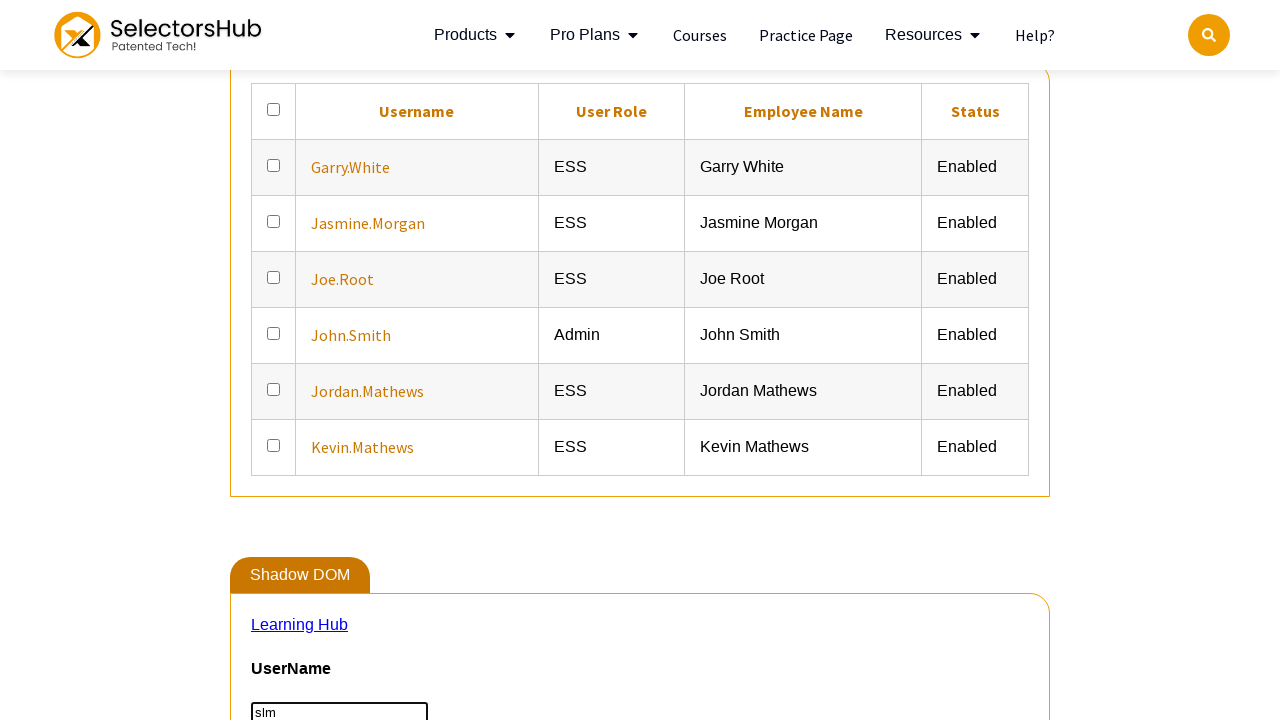